Tests handling a JavaScript prompt dialog by clicking a button, entering text into the prompt, and accepting it

Starting URL: https://the-internet.herokuapp.com/javascript_alerts

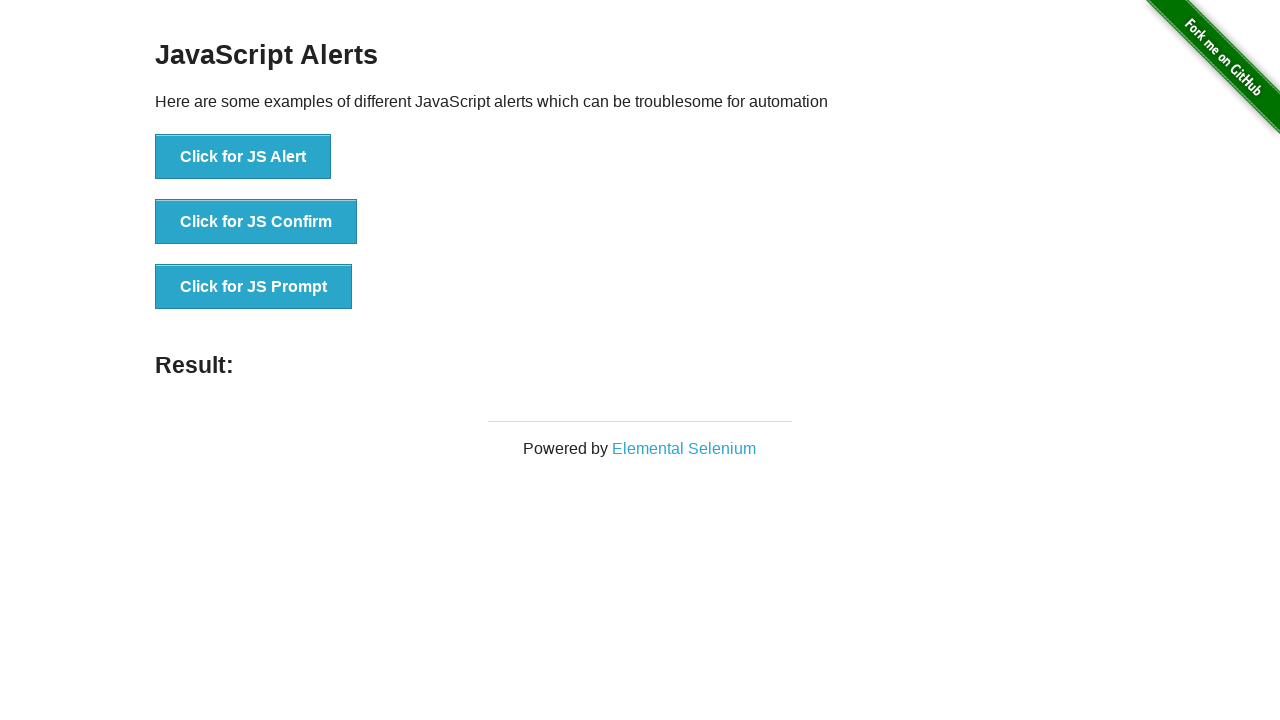

Set up dialog handler to accept prompt with text 'selenium'
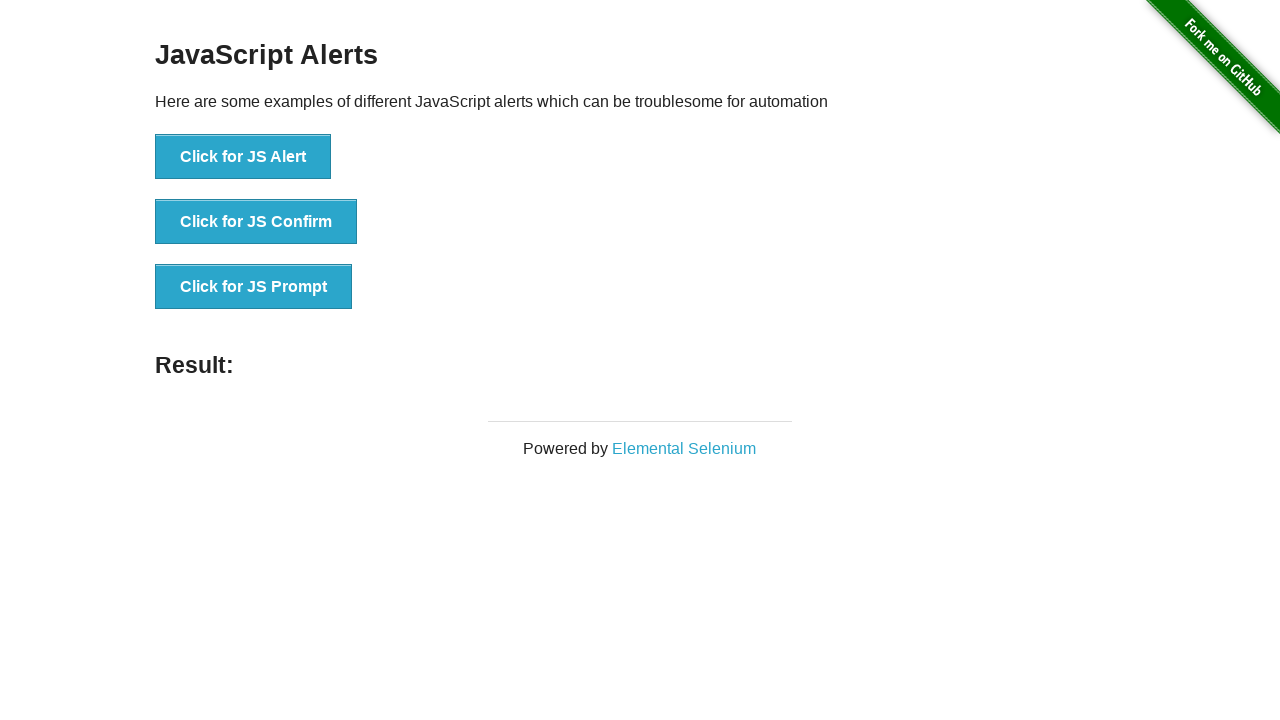

Clicked button to trigger JavaScript prompt dialog at (254, 287) on xpath=//button[normalize-space()='Click for JS Prompt']
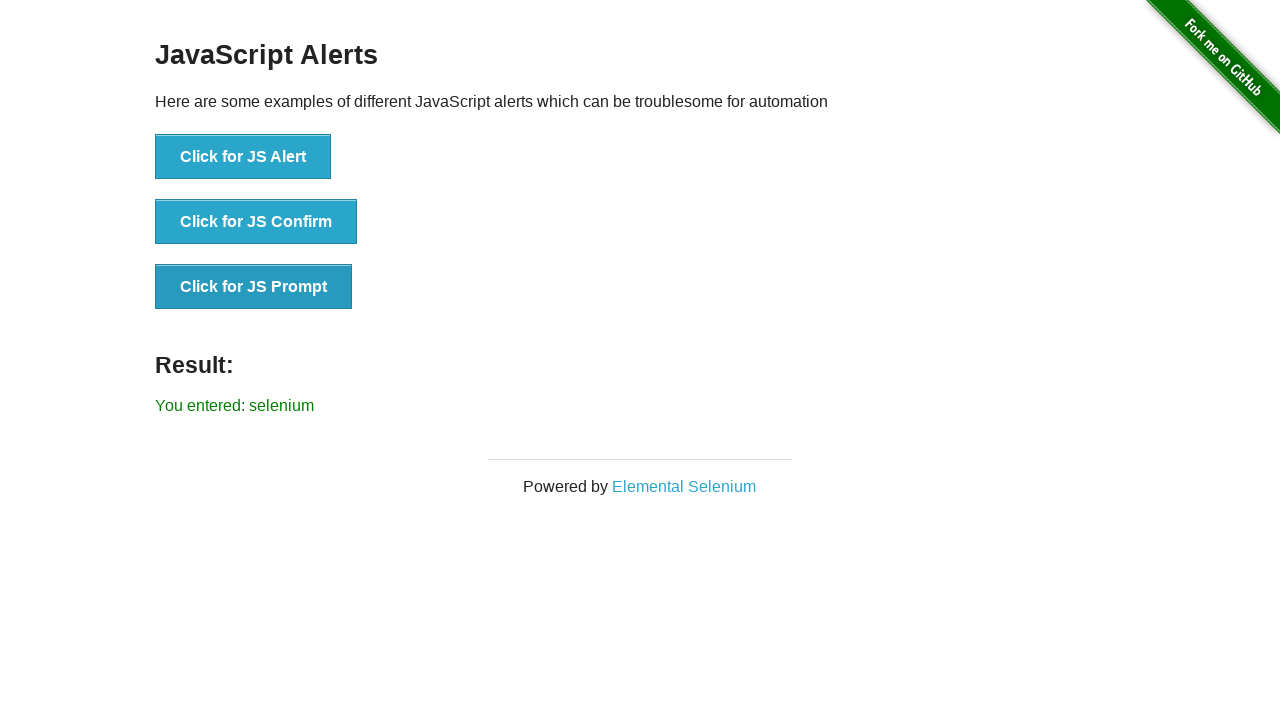

Verified result message displays 'You entered: selenium'
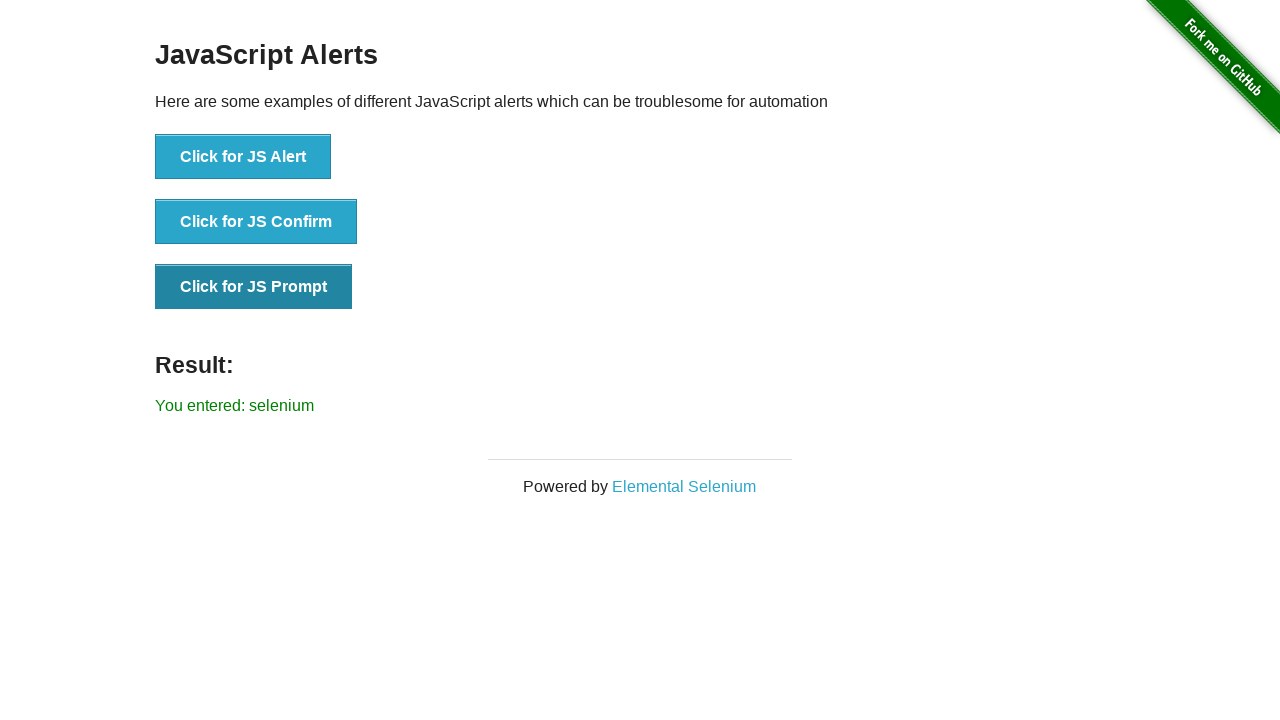

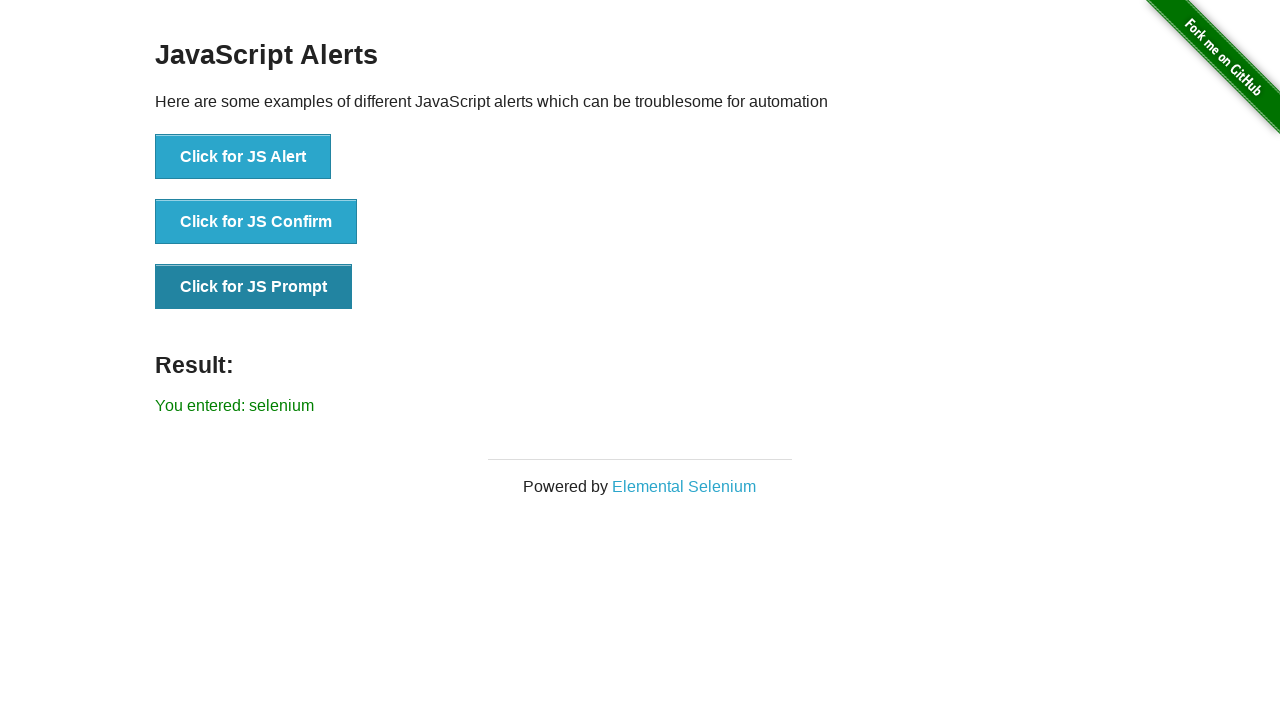